Tests browser navigation functionality by clicking "Forgot your password" link, then using back, forward, and refresh browser controls

Starting URL: https://opensource-demo.orangehrmlive.com/

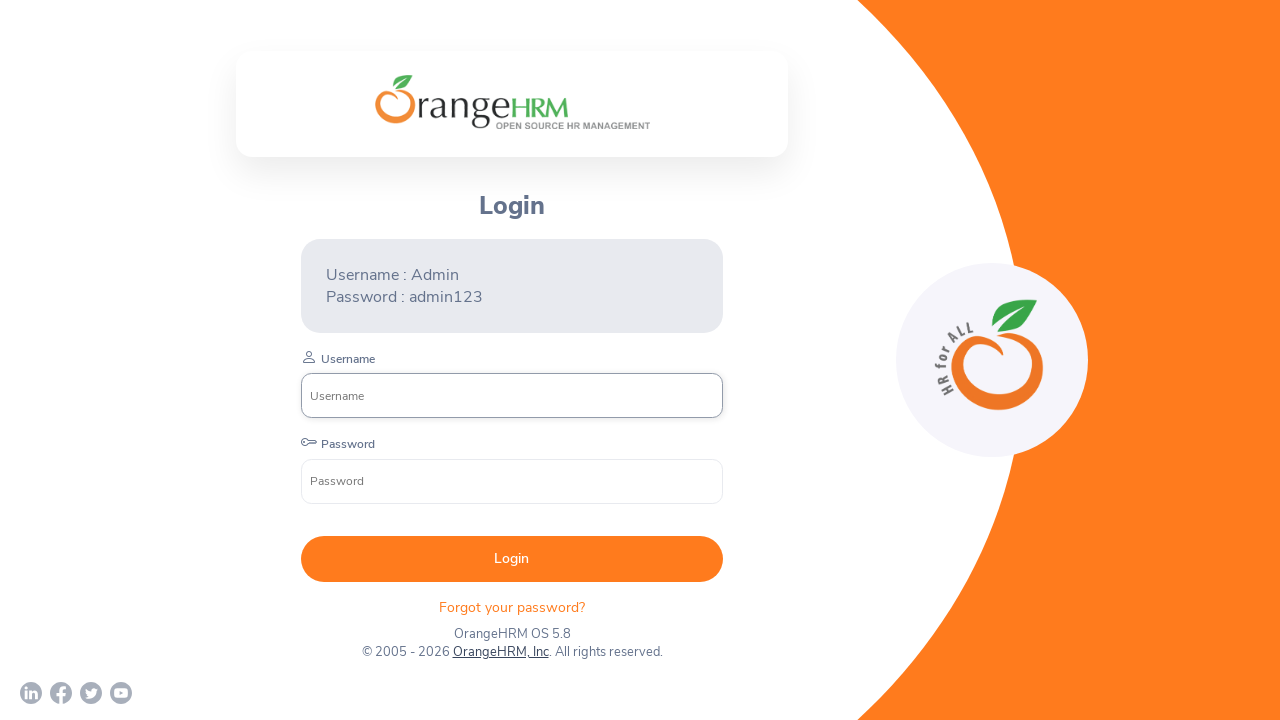

Clicked 'Forgot your password' link at (512, 607) on .oxd-text.oxd-text--p.orangehrm-login-forgot-header
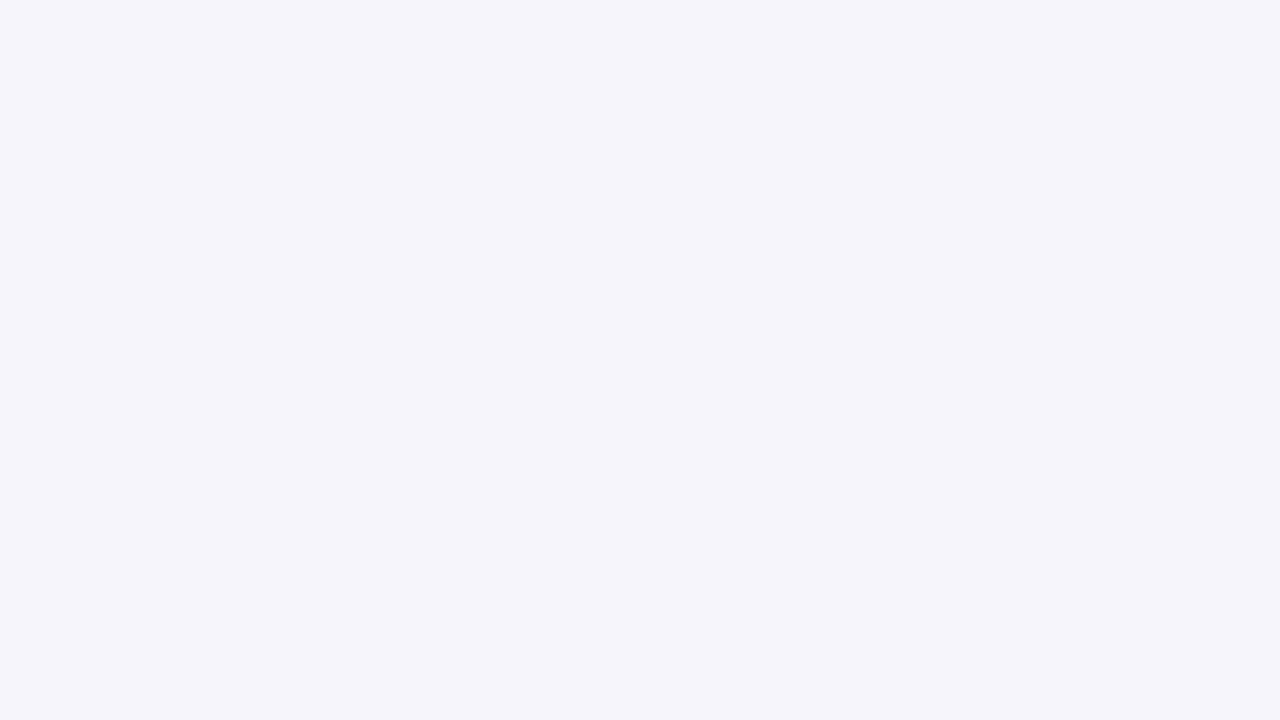

Password reset page loaded
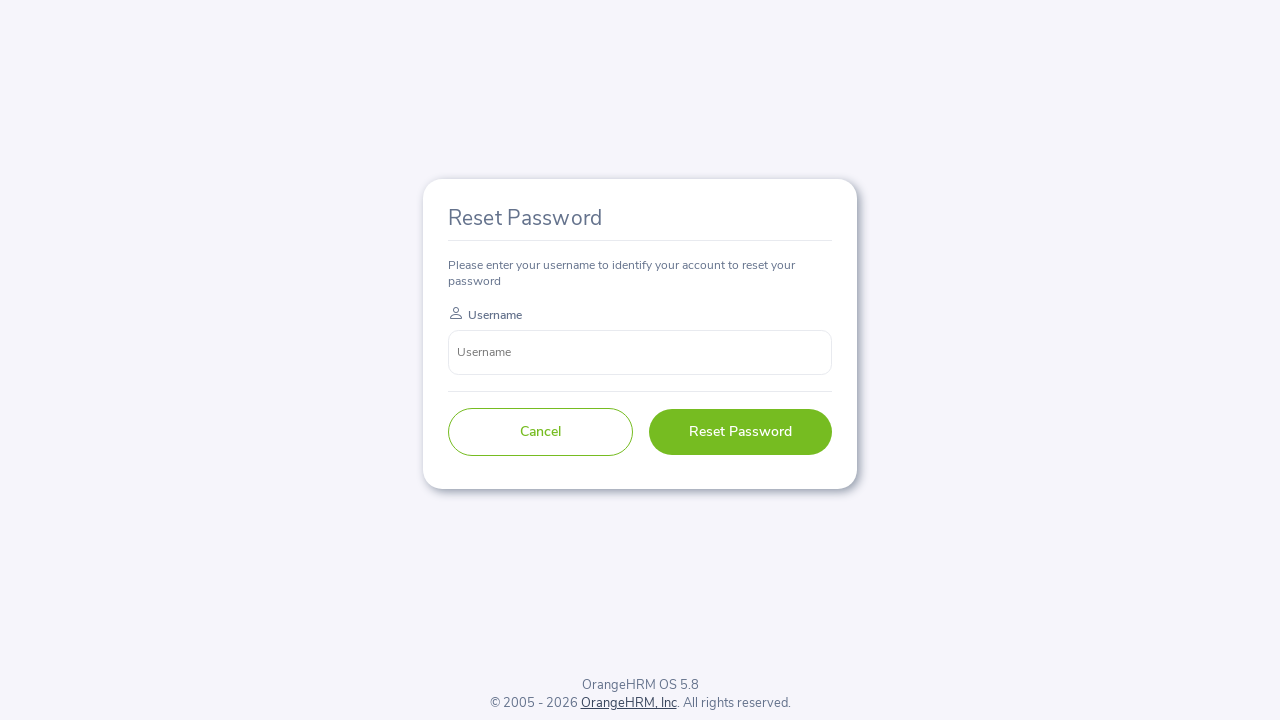

Navigated back to login page
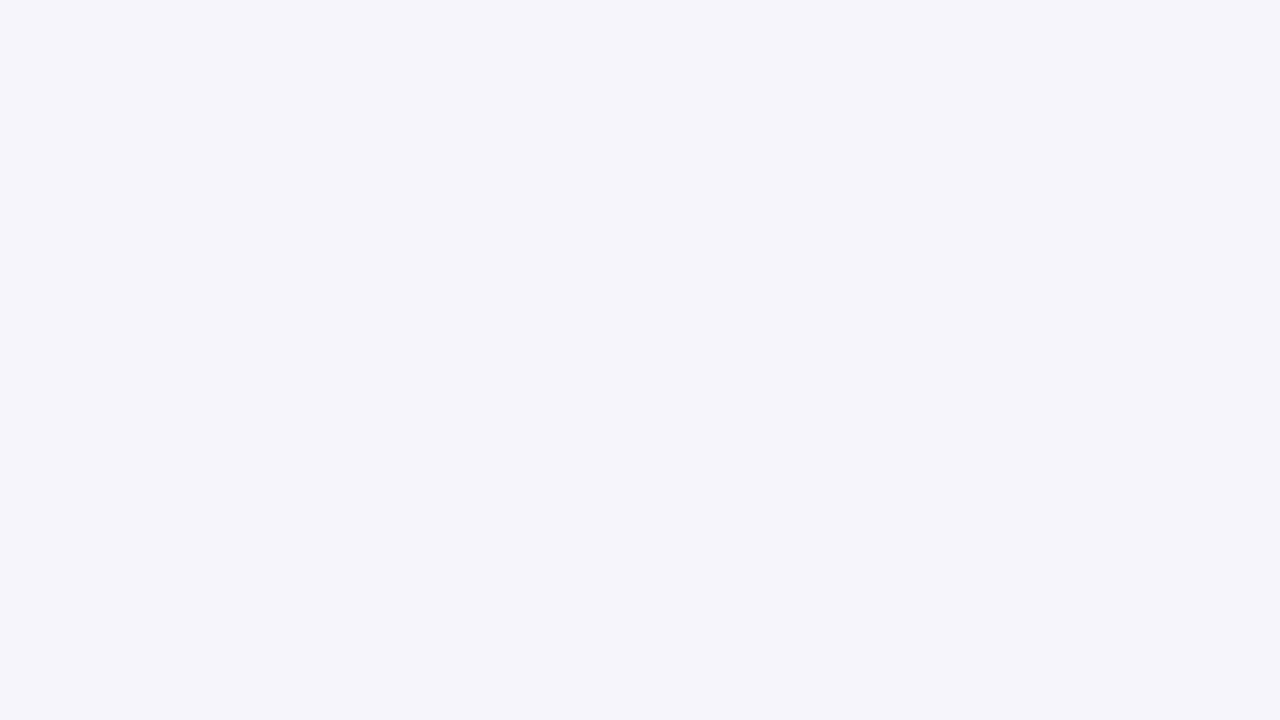

Login page reloaded after back navigation
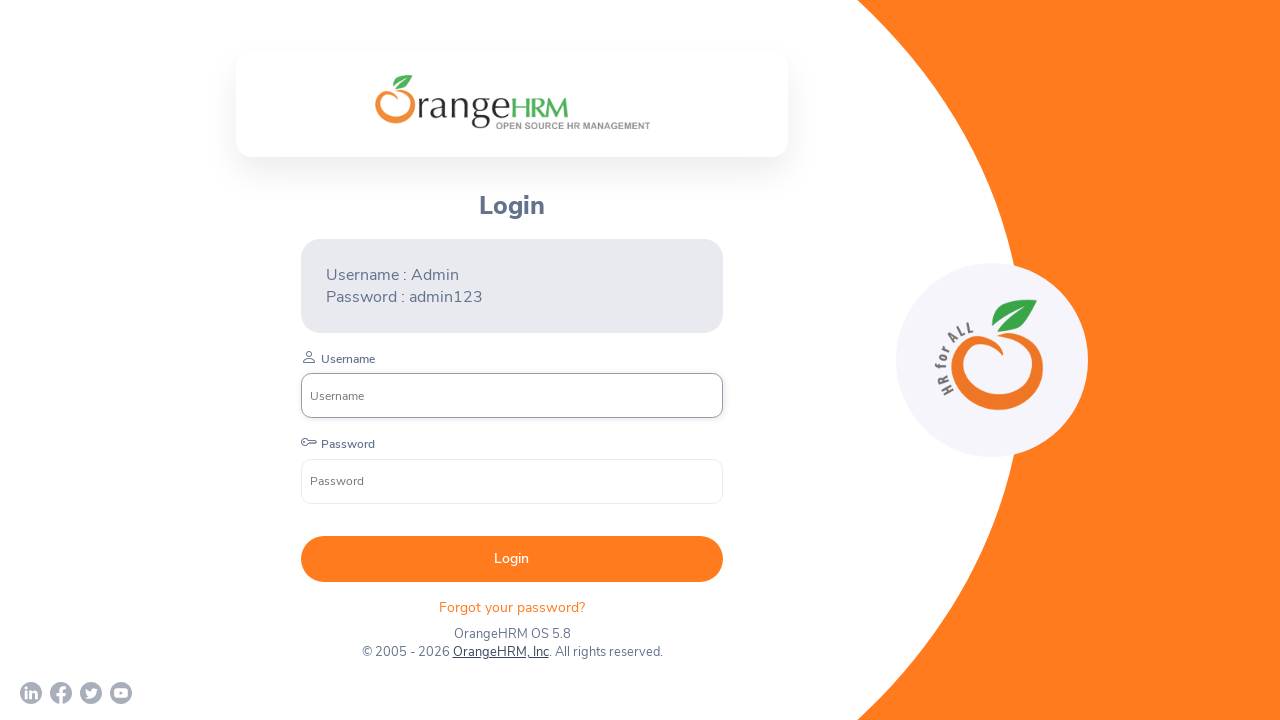

Navigated forward to password reset page
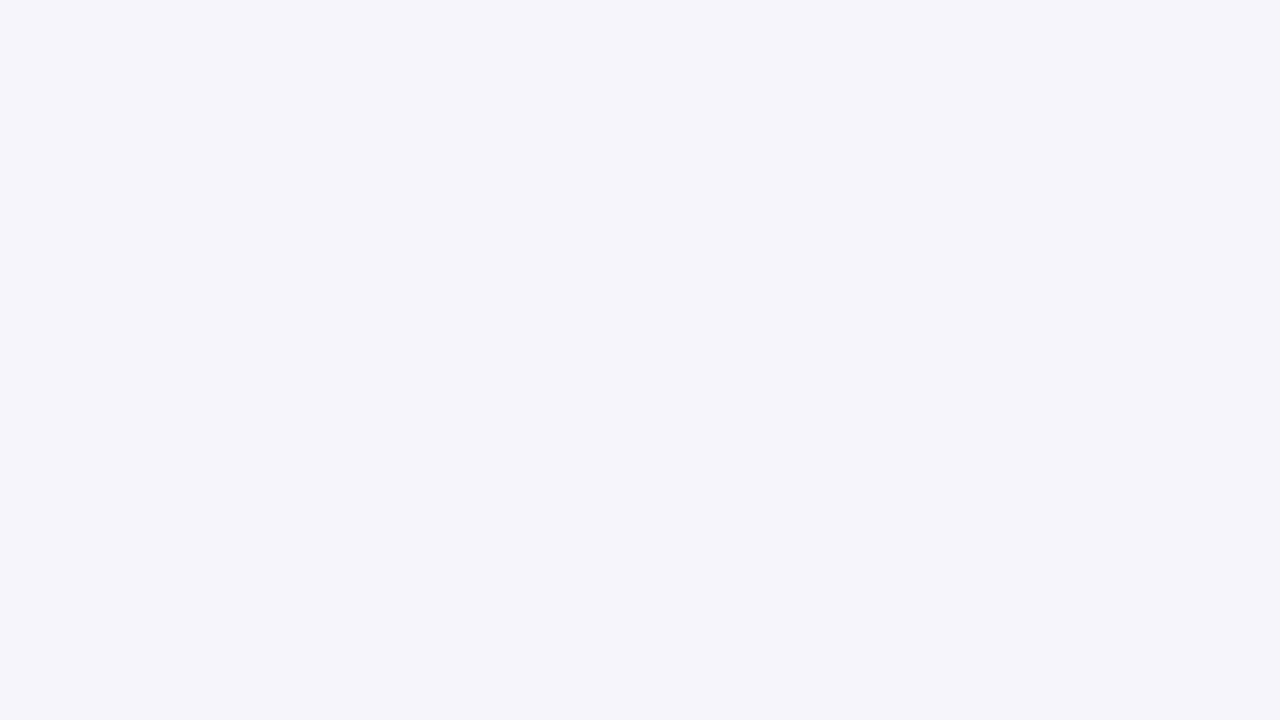

Password reset page reloaded after forward navigation
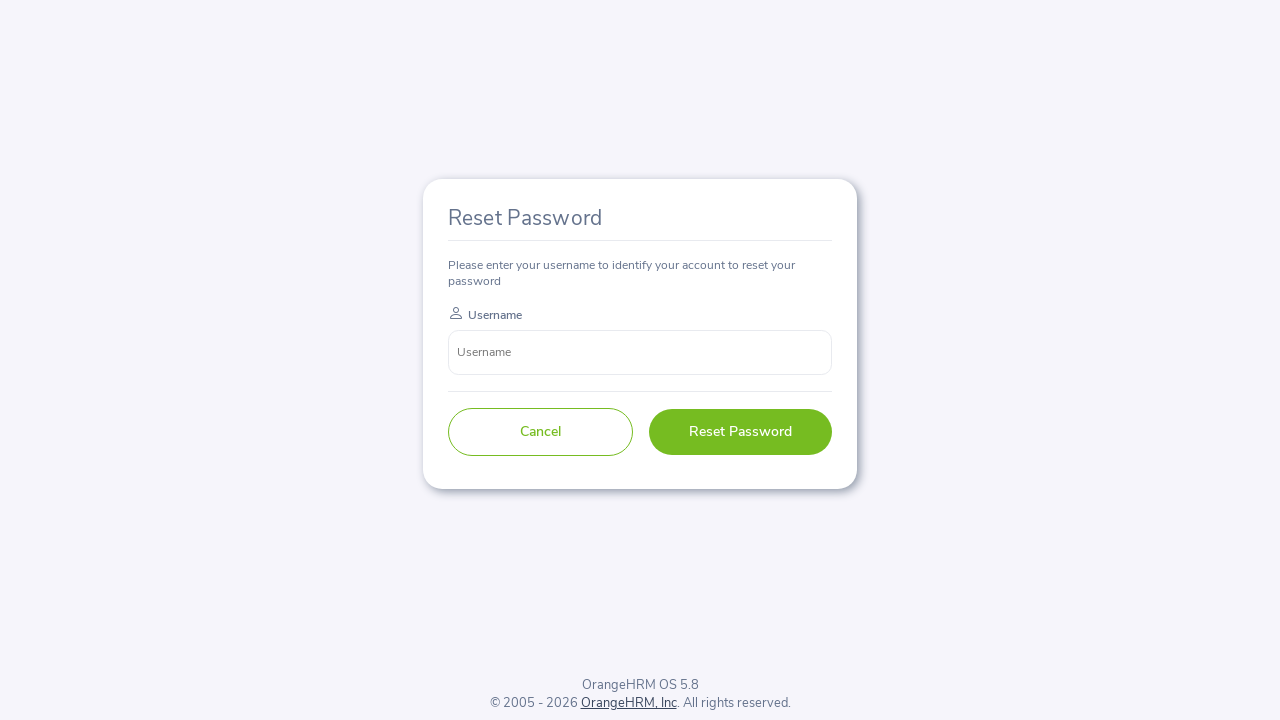

Refreshed the password reset page
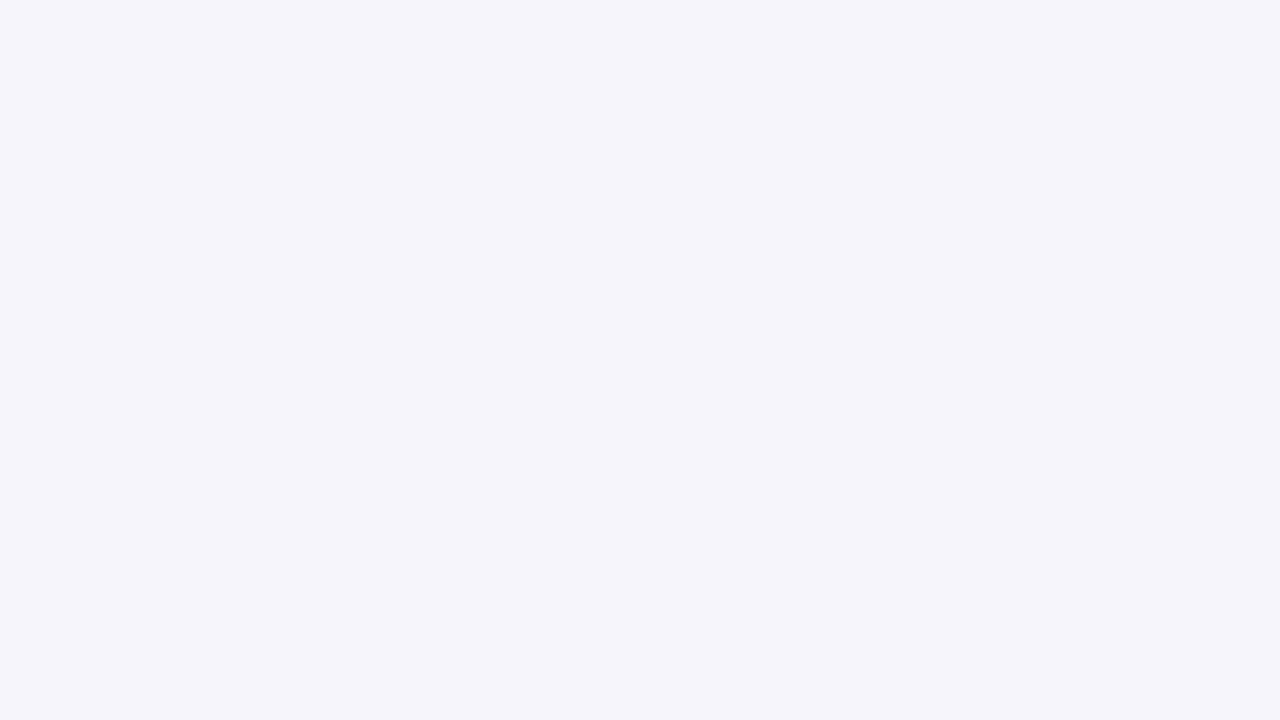

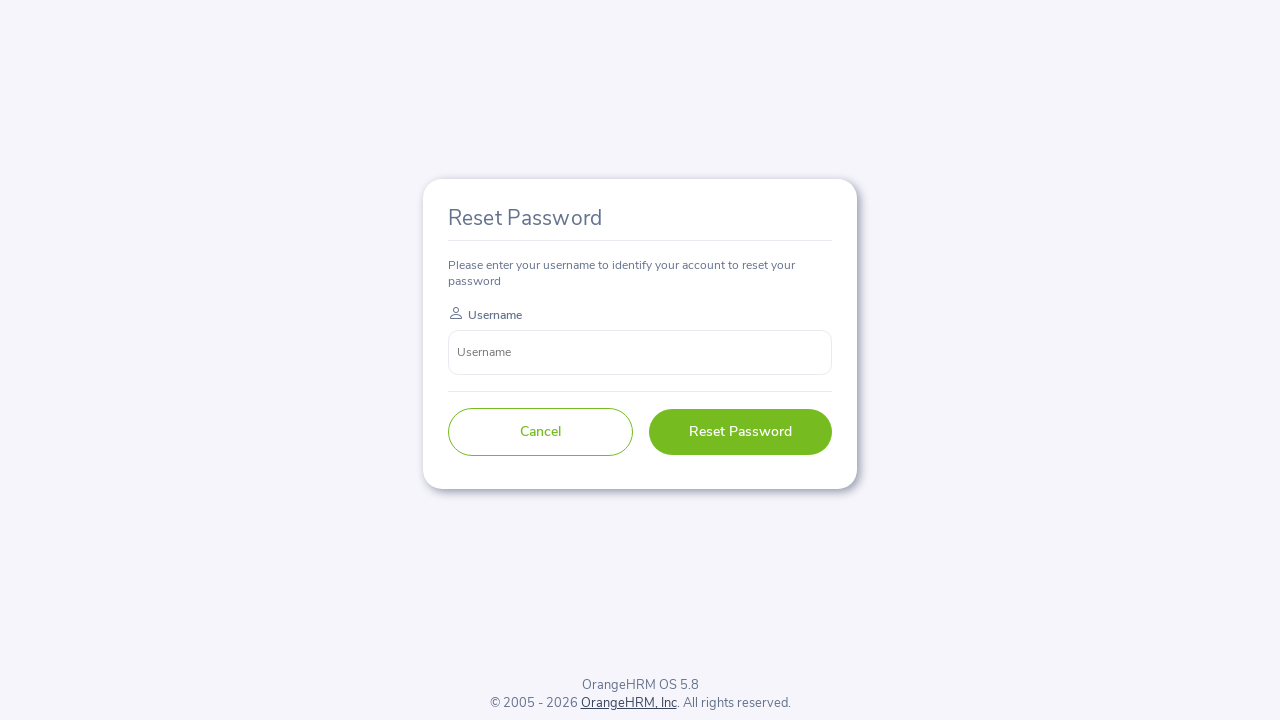